Tests navigation on The Internet Herokuapp by clicking on the Checkboxes link, navigating back, and then clicking on the Form Authentication link to verify link navigation works correctly.

Starting URL: https://the-internet.herokuapp.com/

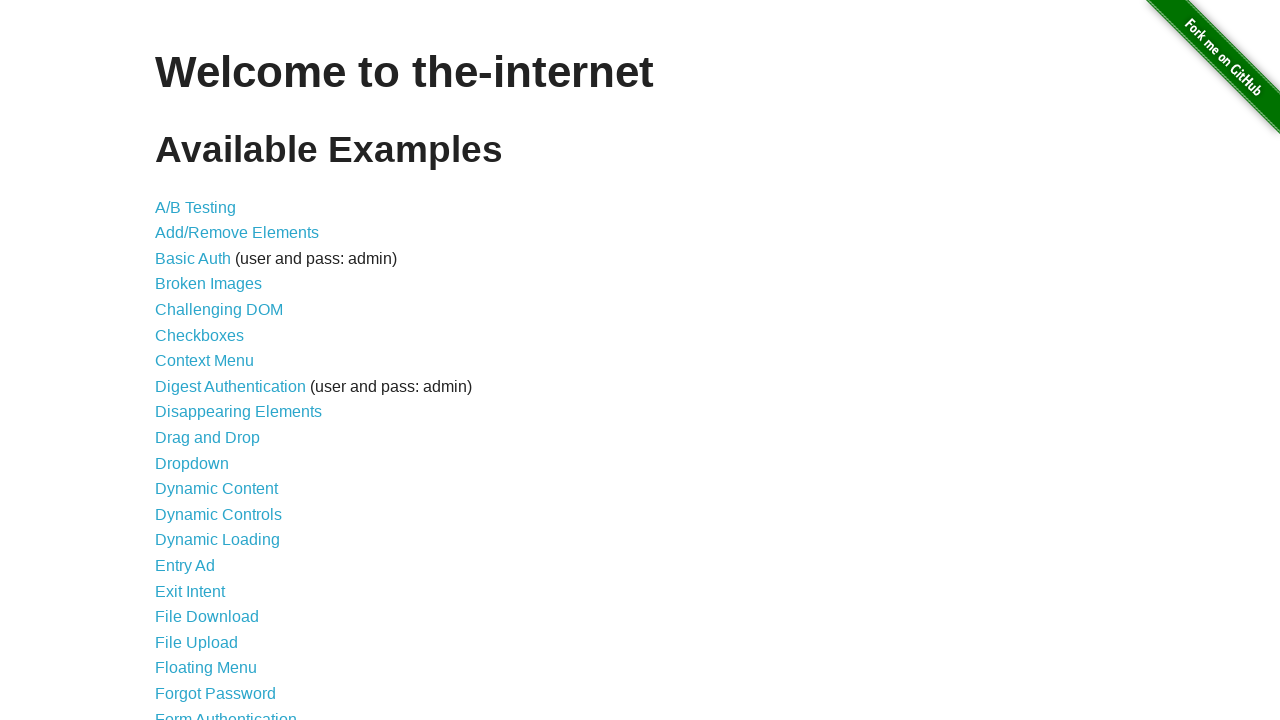

Clicked on Checkboxes link at (200, 335) on text=Checkboxes
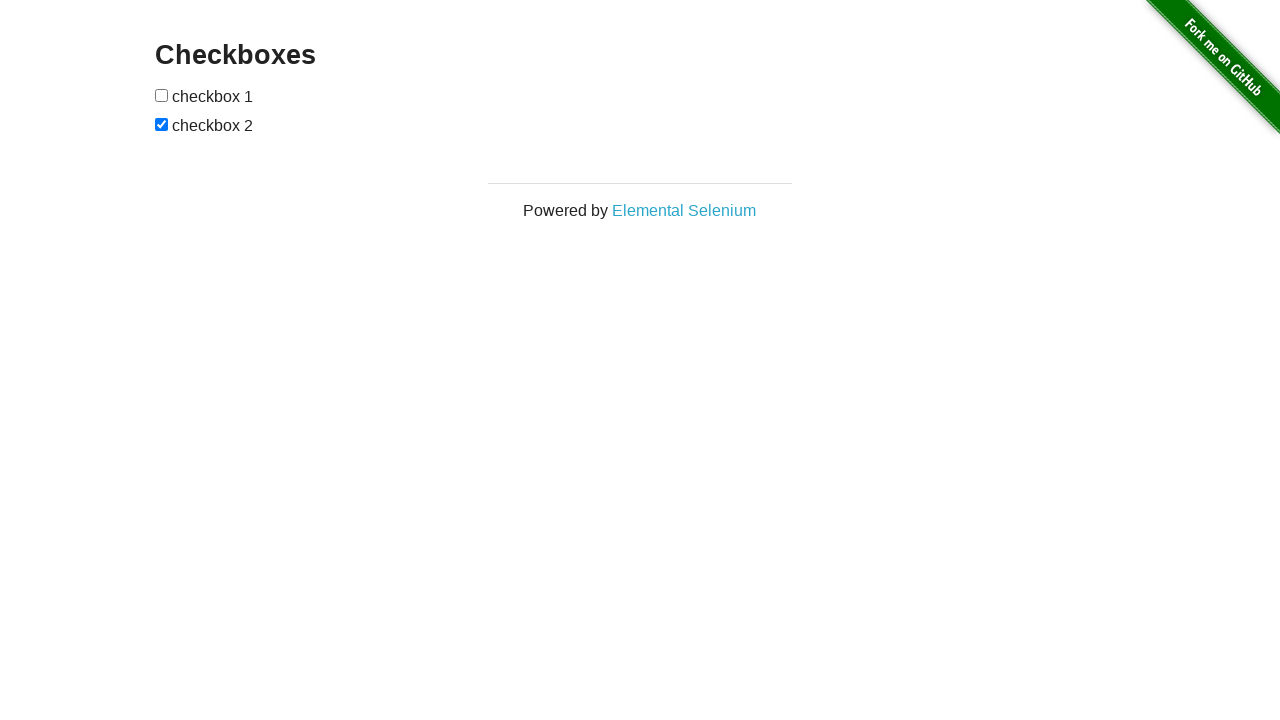

Checkboxes page loaded
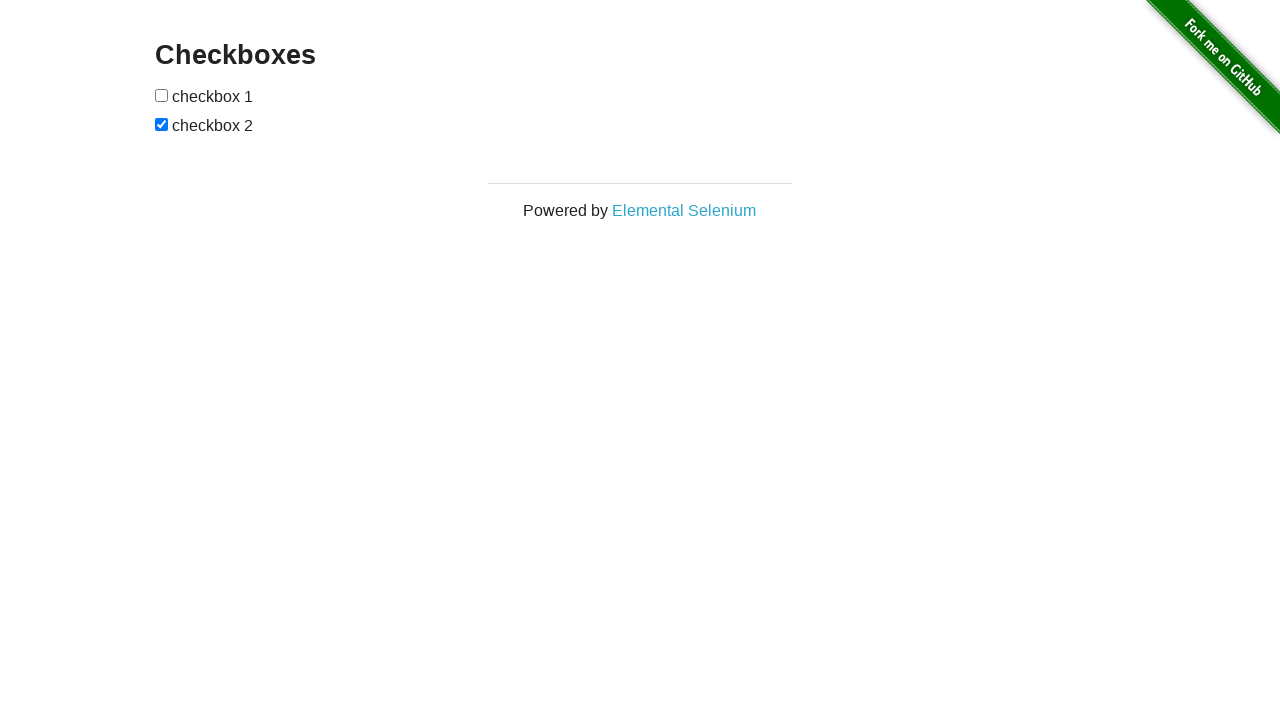

Navigated back to main page
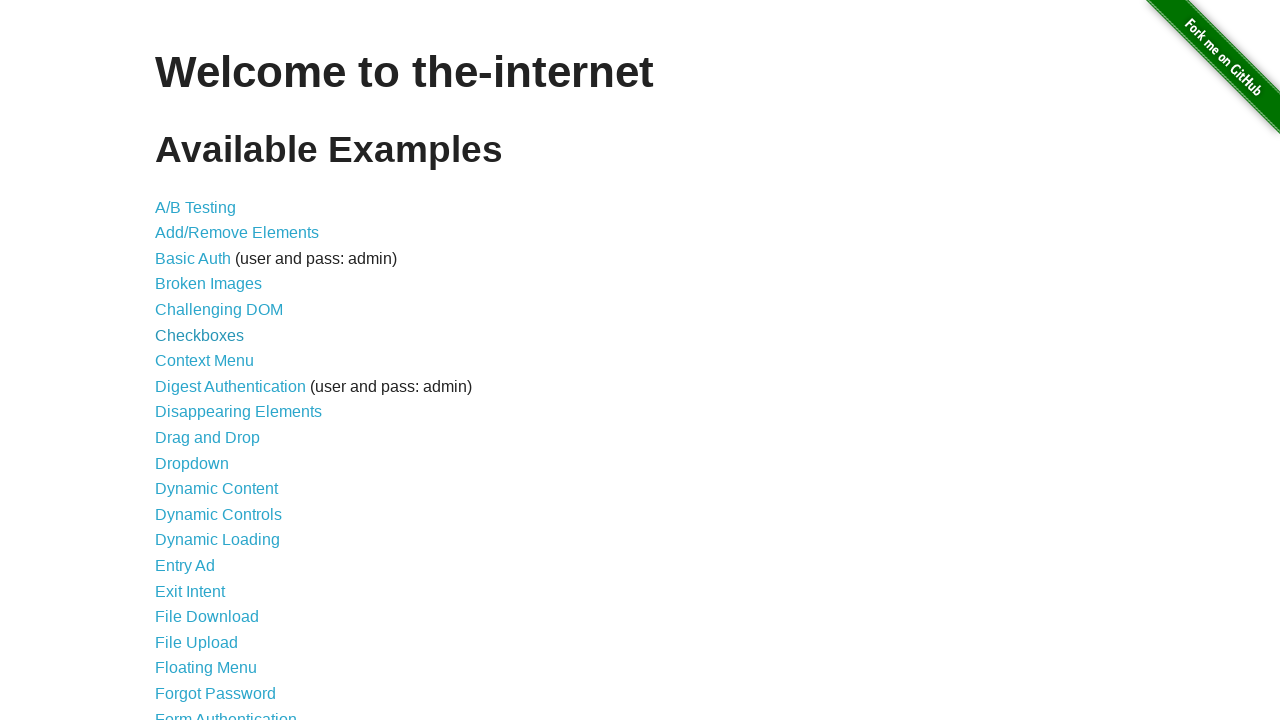

Main page loaded after navigating back
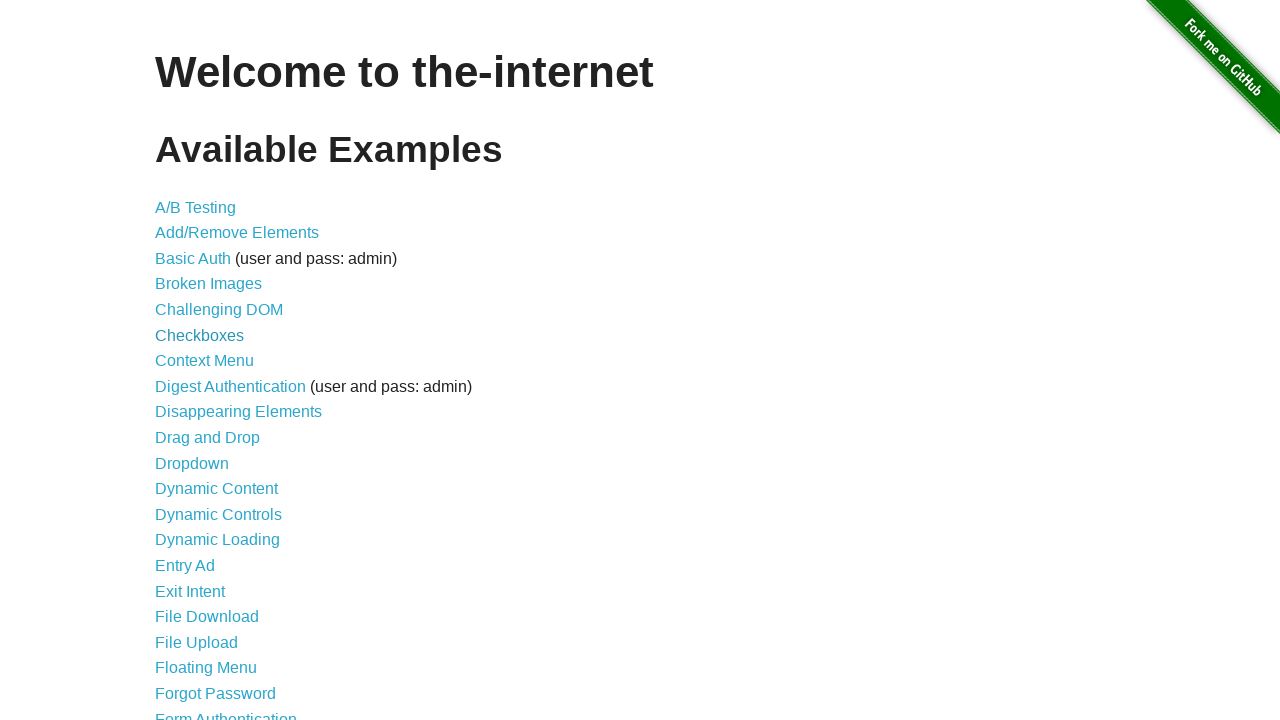

Clicked on Form Authentication link at (226, 712) on text=Form Authentication
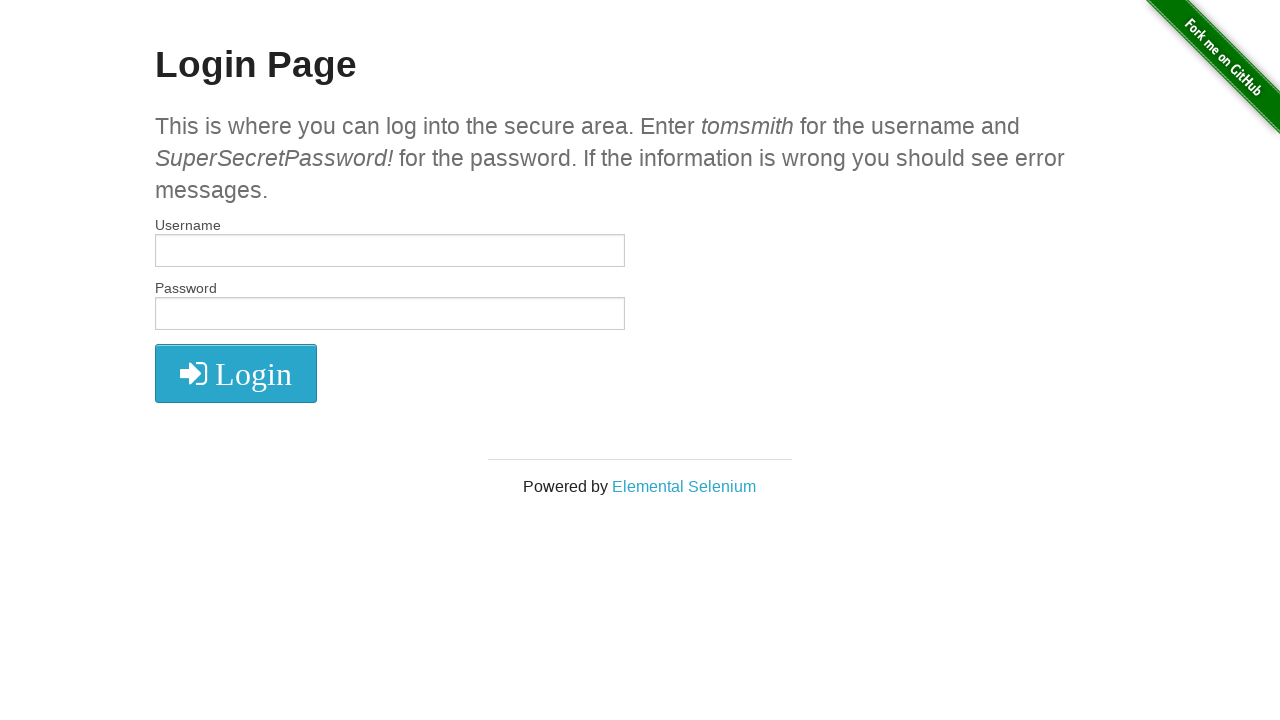

Form Authentication page loaded
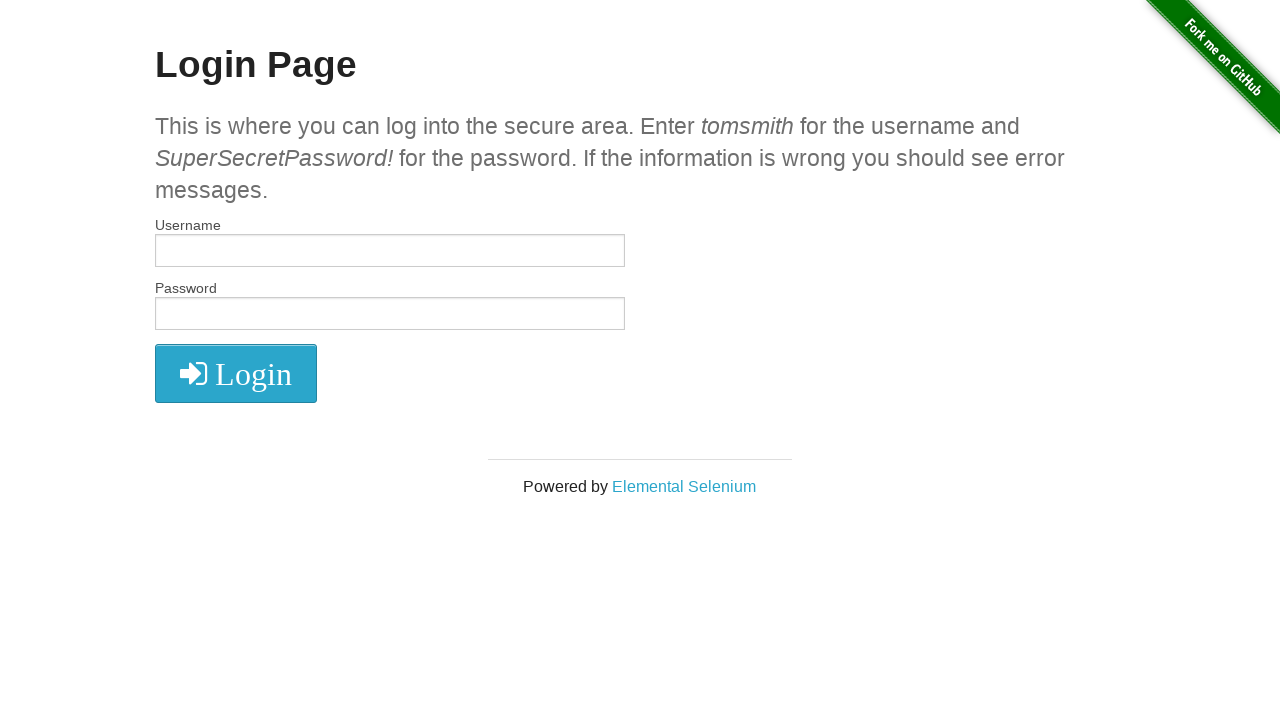

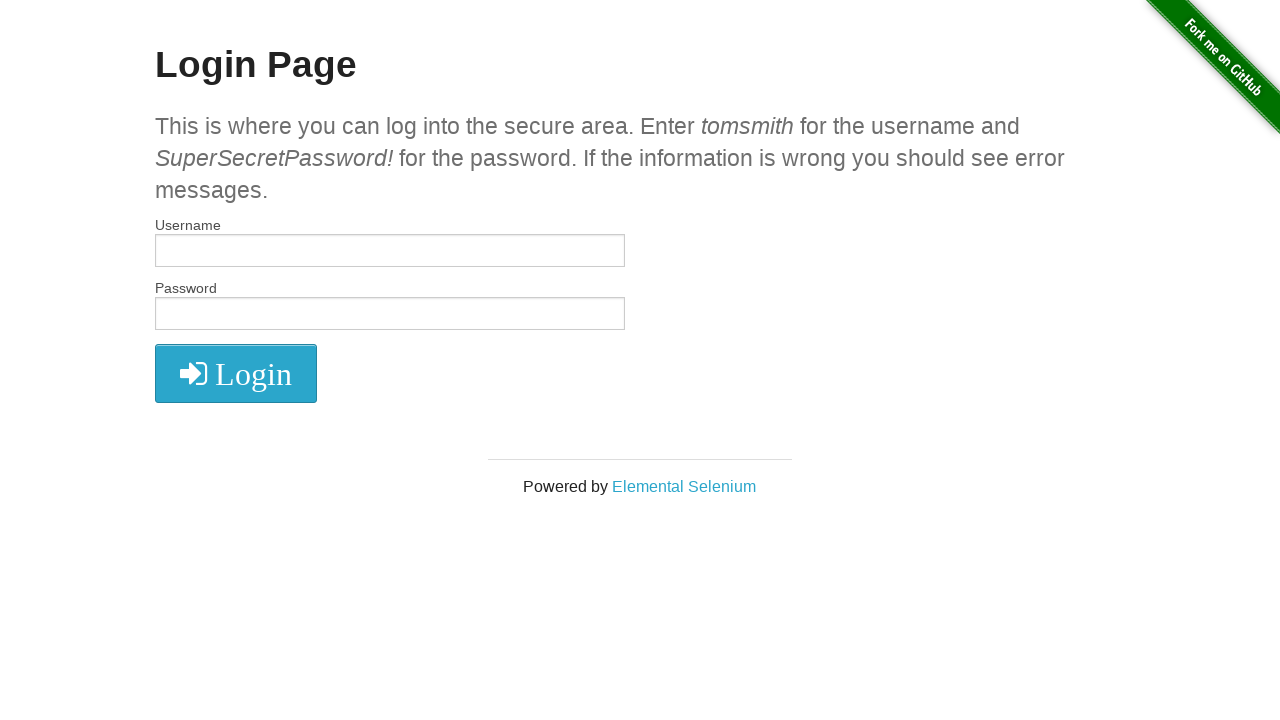